Navigates to Flipkart homepage and waits for the page to fully load

Starting URL: https://www.flipkart.com/

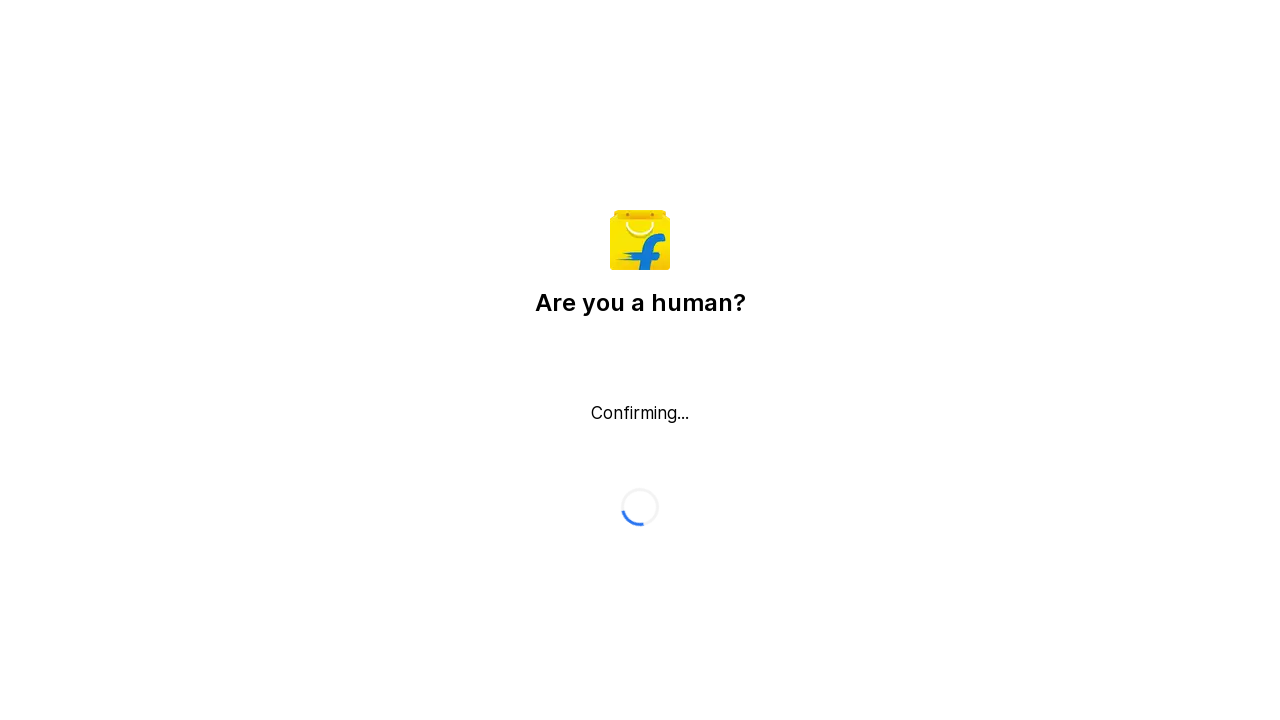

Waited for Flipkart homepage to fully load (networkidle state)
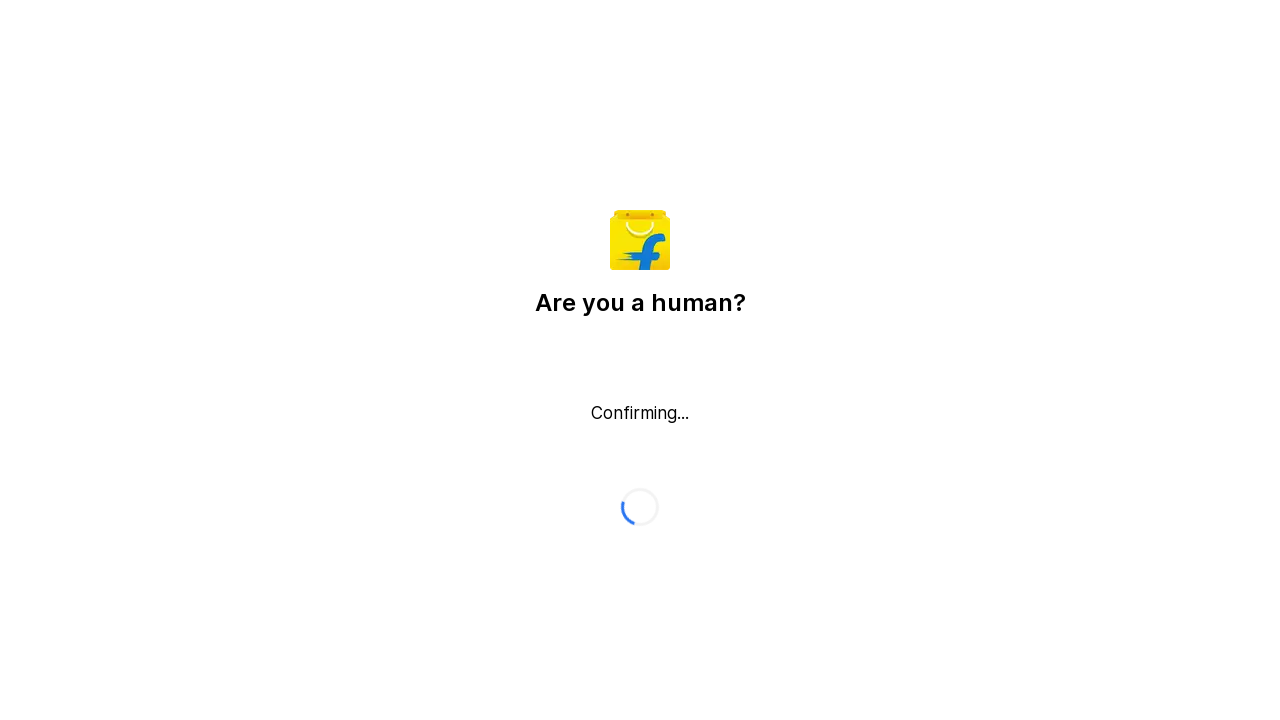

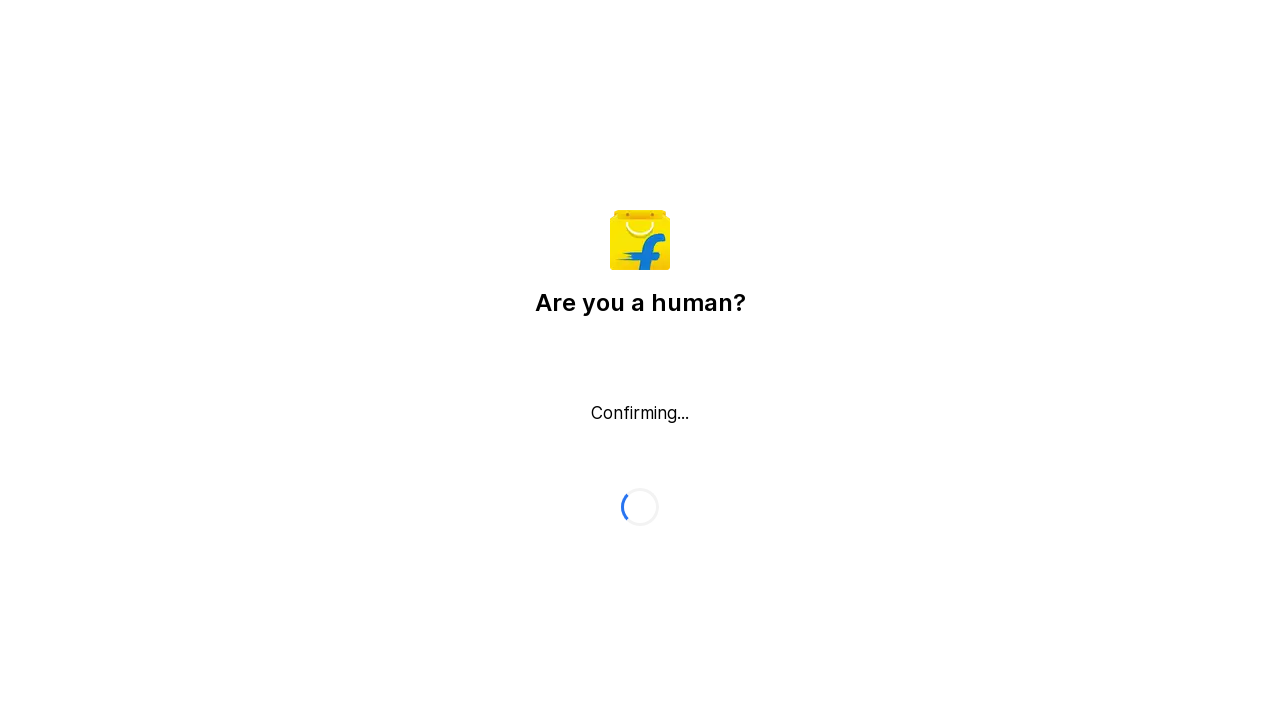